Tests handling a simple JavaScript alert by clicking a button to trigger the alert and then accepting it

Starting URL: https://the-internet.herokuapp.com/javascript_alerts

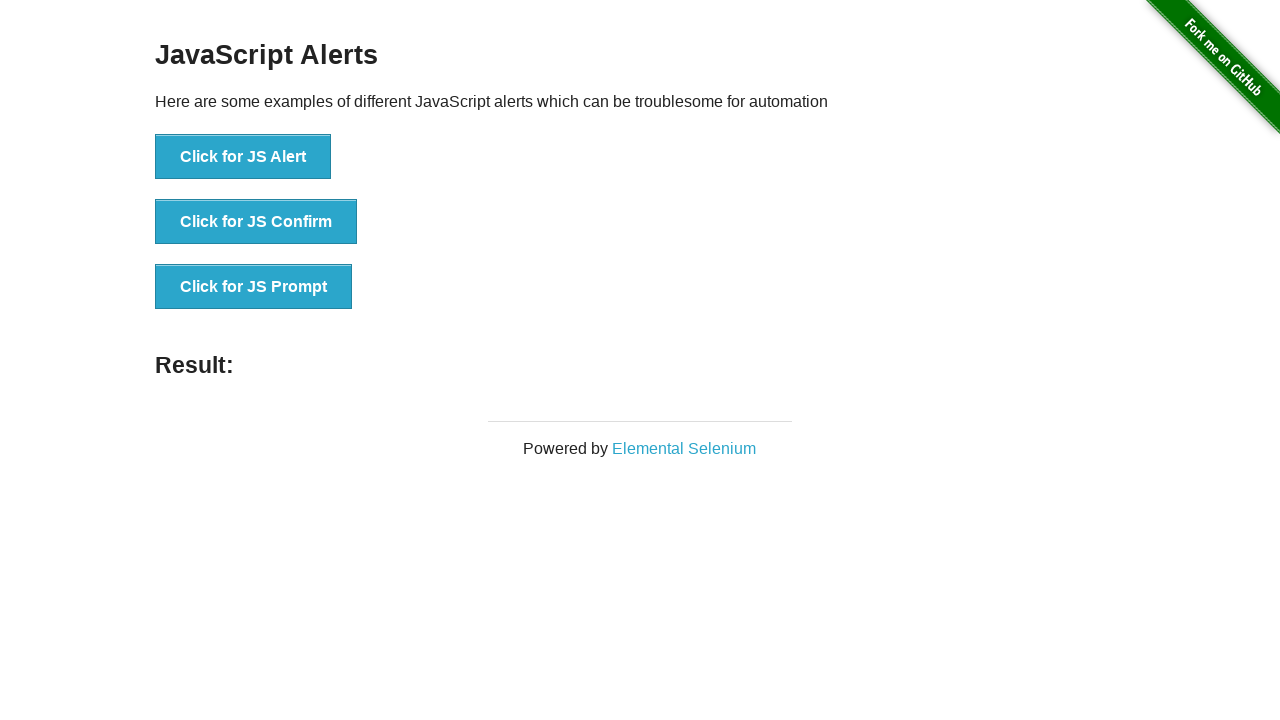

Clicked 'Click for JS Alert' button to trigger simple alert at (243, 157) on xpath=//button[normalize-space()='Click for JS Alert']
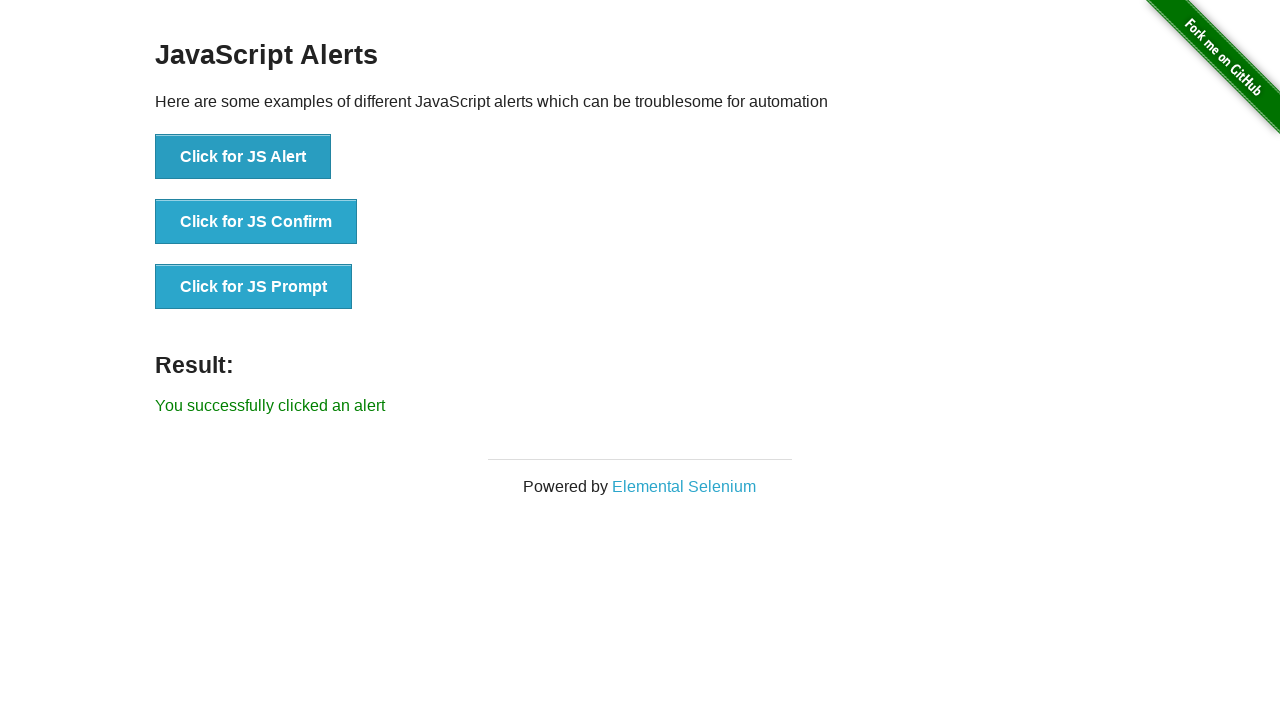

Set up dialog handler to accept alerts
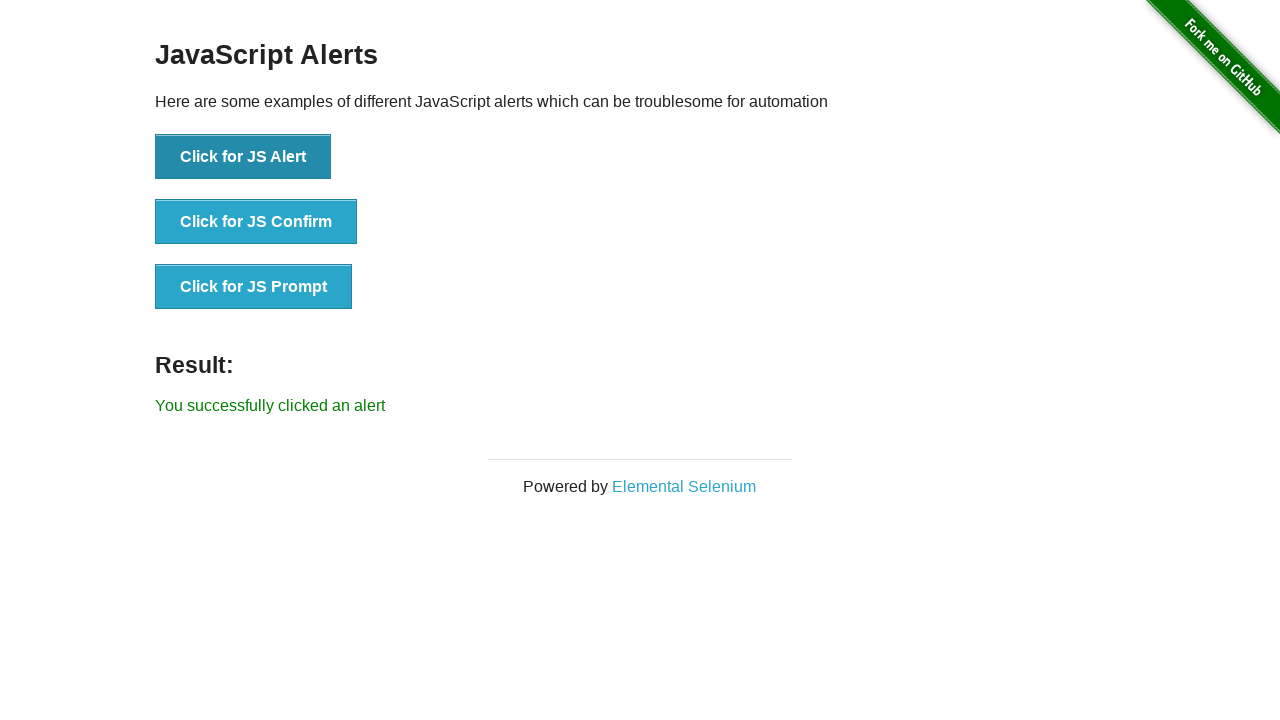

Clicked 'Click for JS Alert' button again to trigger and handle alert at (243, 157) on xpath=//button[normalize-space()='Click for JS Alert']
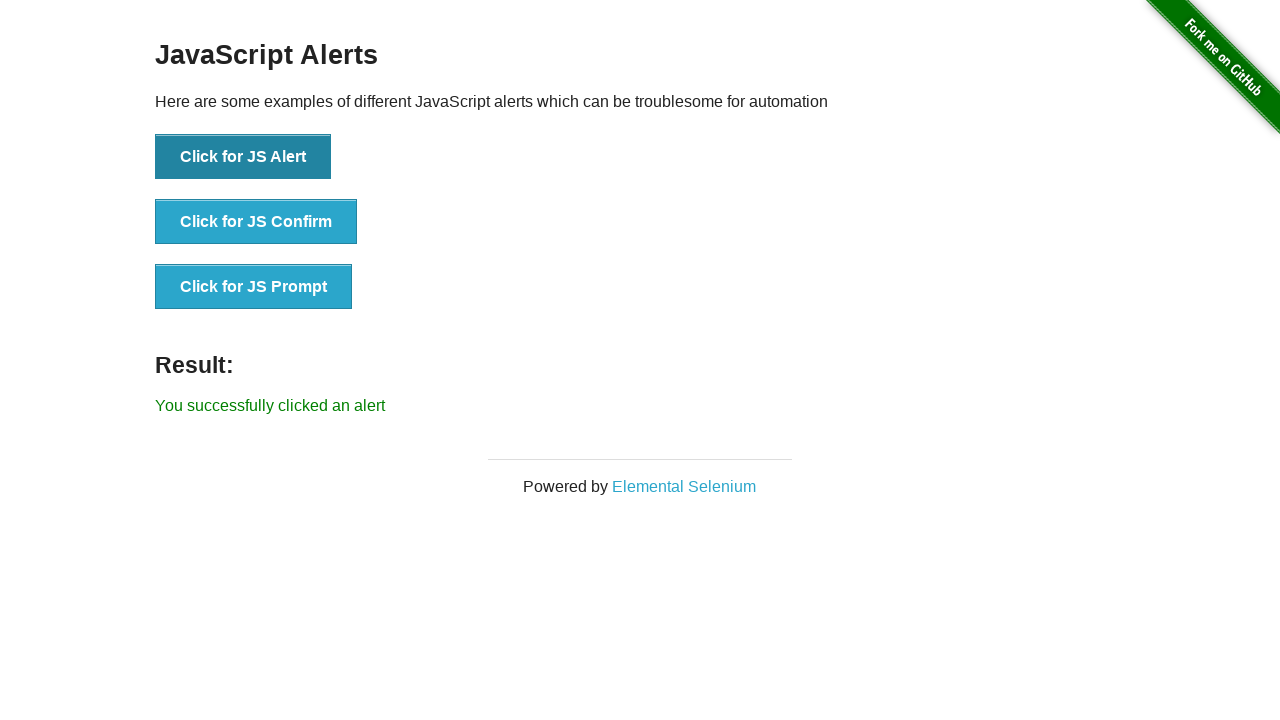

Result text element loaded after alert was accepted
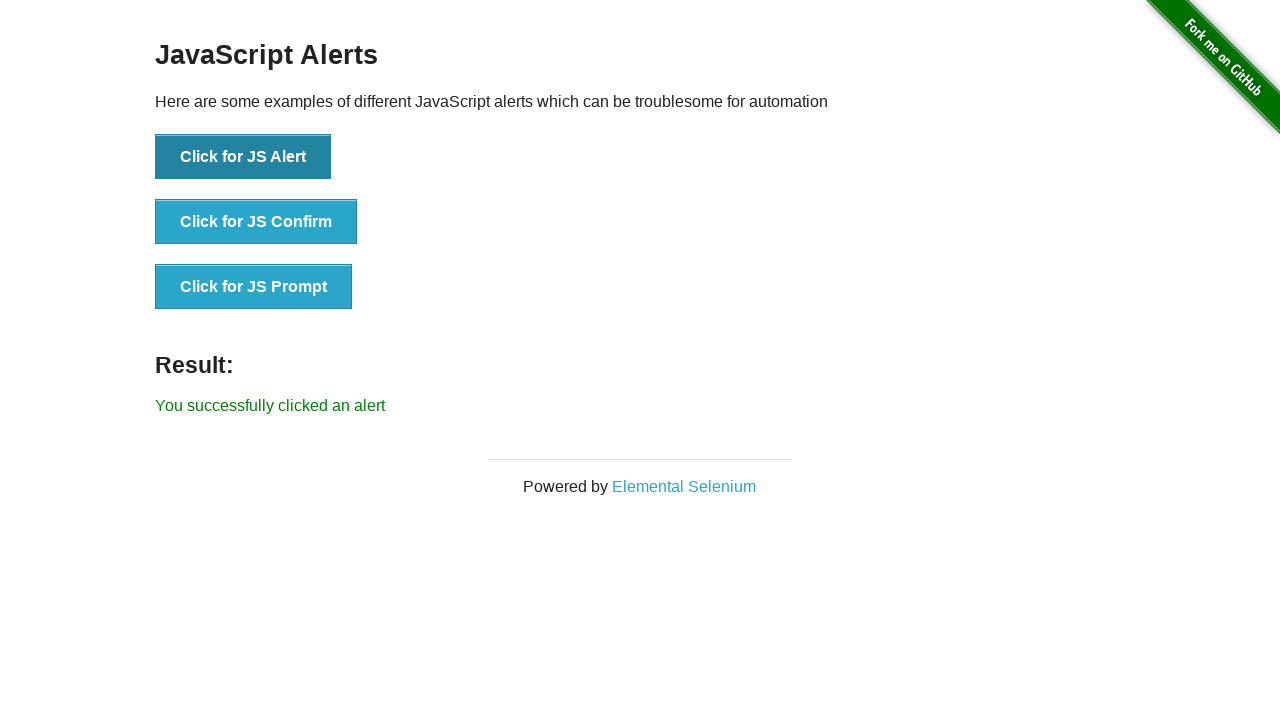

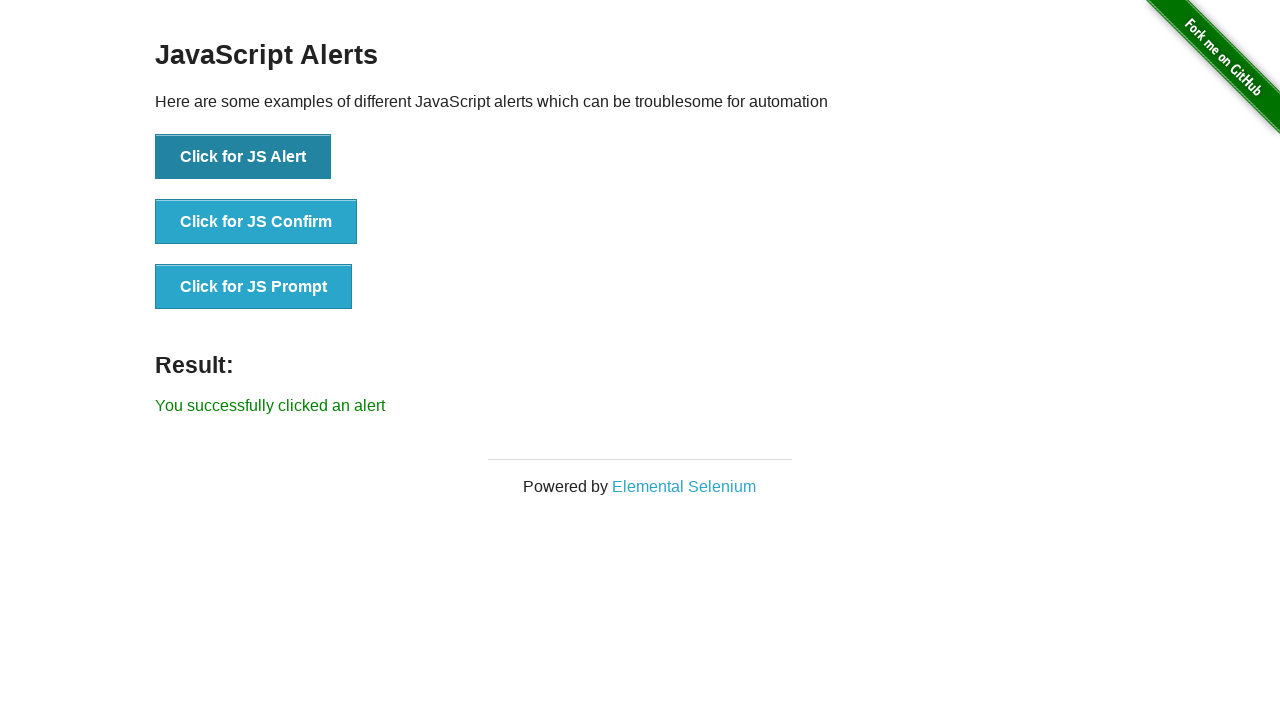